Tests mouse interaction actions on the ilovepdf.com website by hovering, double-clicking, and right-clicking on the "Convert PDF" element

Starting URL: https://www.ilovepdf.com/

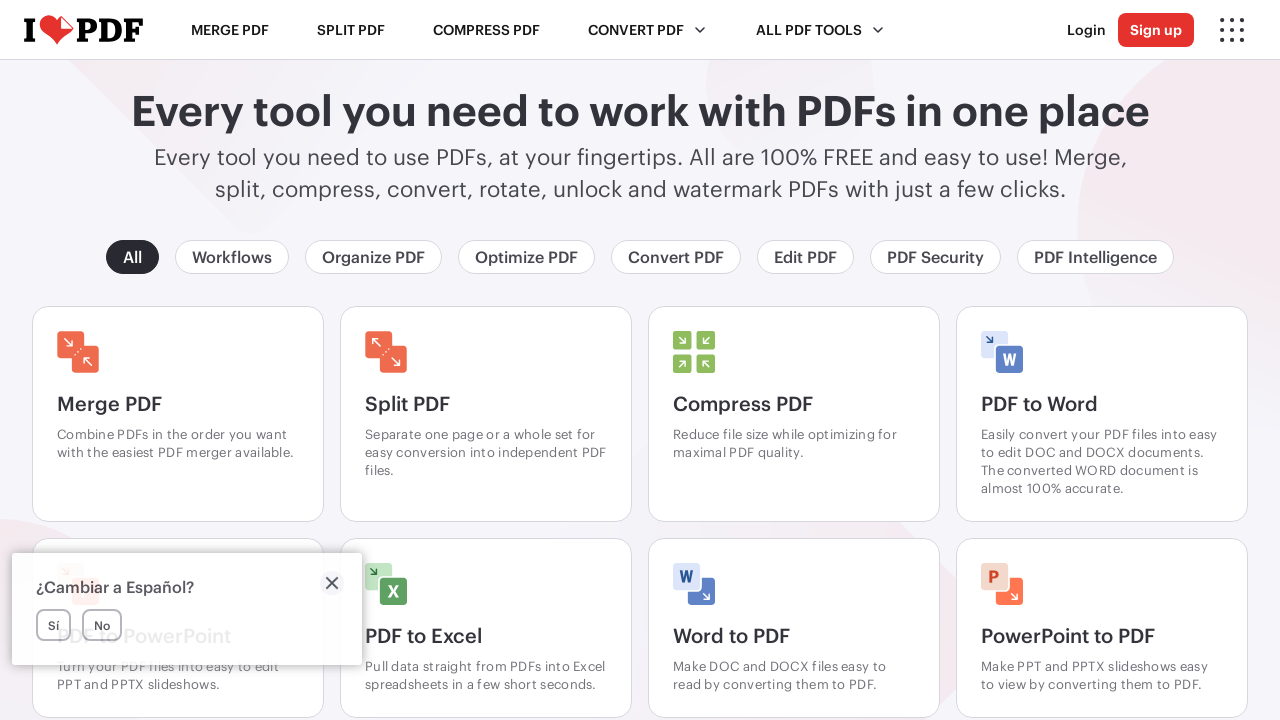

Waited for Convert PDF element to be visible
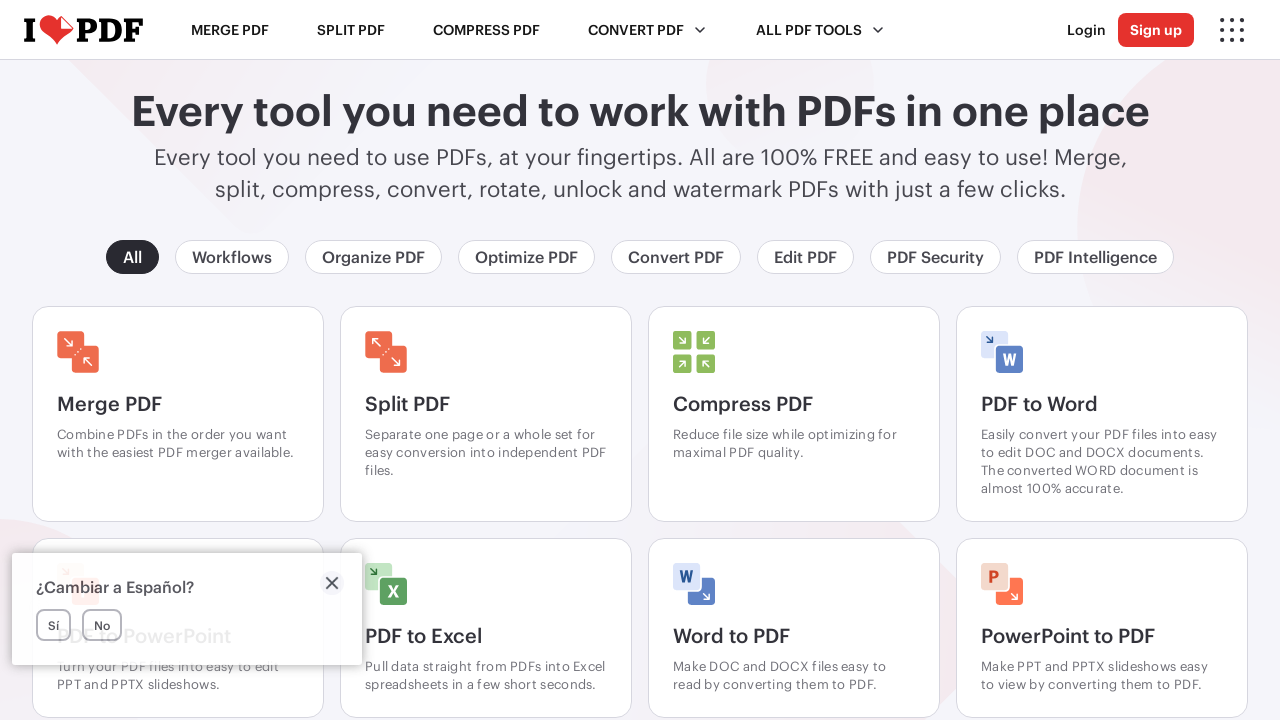

Located the Convert PDF element
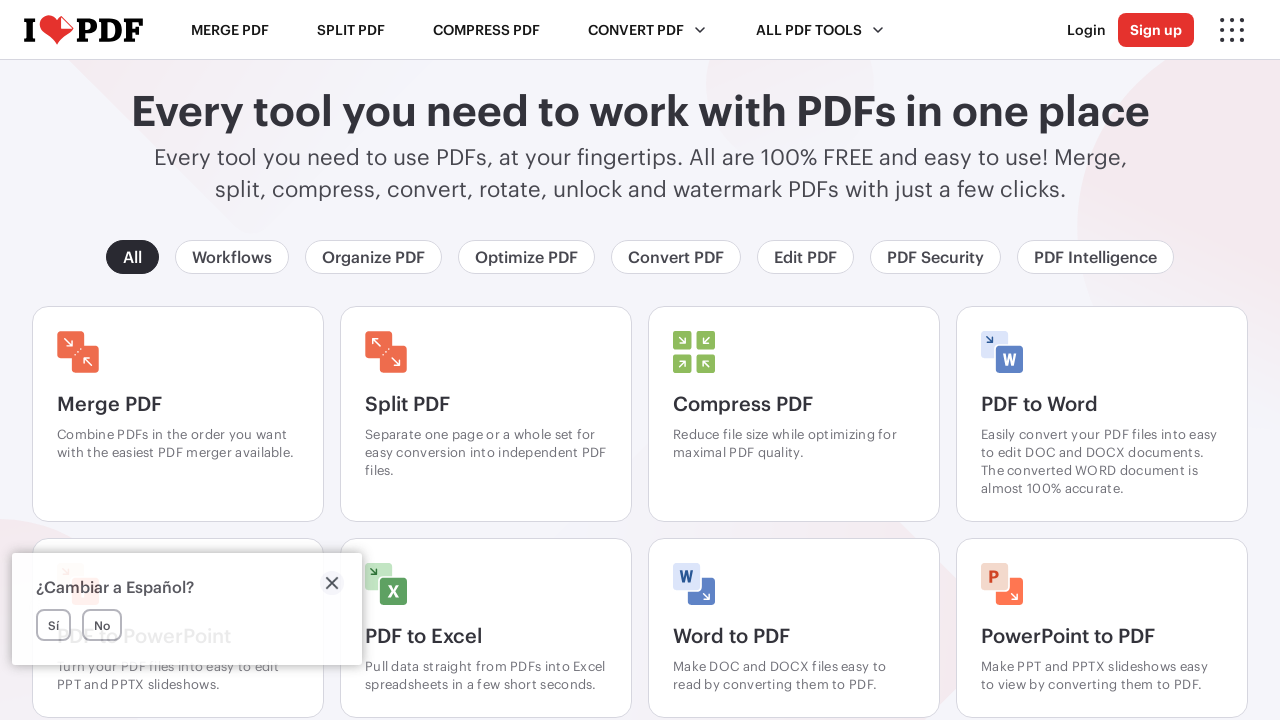

Hovered over the Convert PDF element at (648, 30) on xpath=//span[text()='Convert PDF']
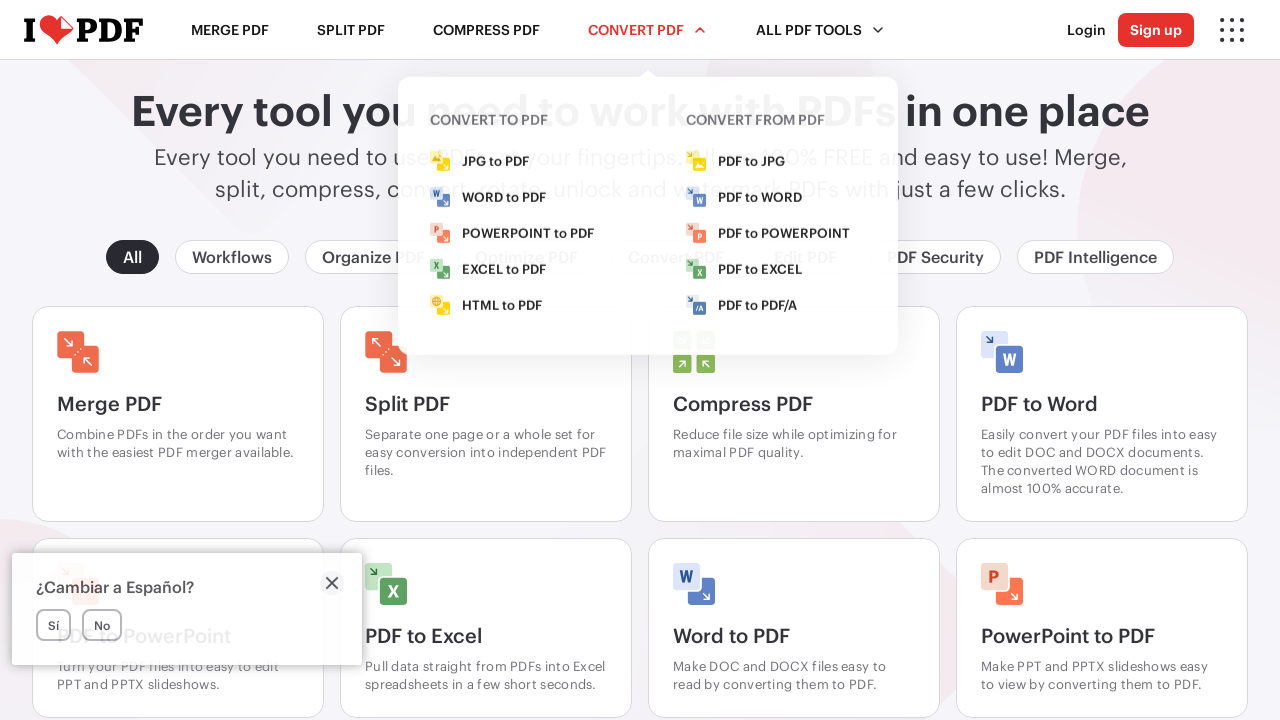

Double-clicked on the Convert PDF element at (648, 30) on xpath=//span[text()='Convert PDF']
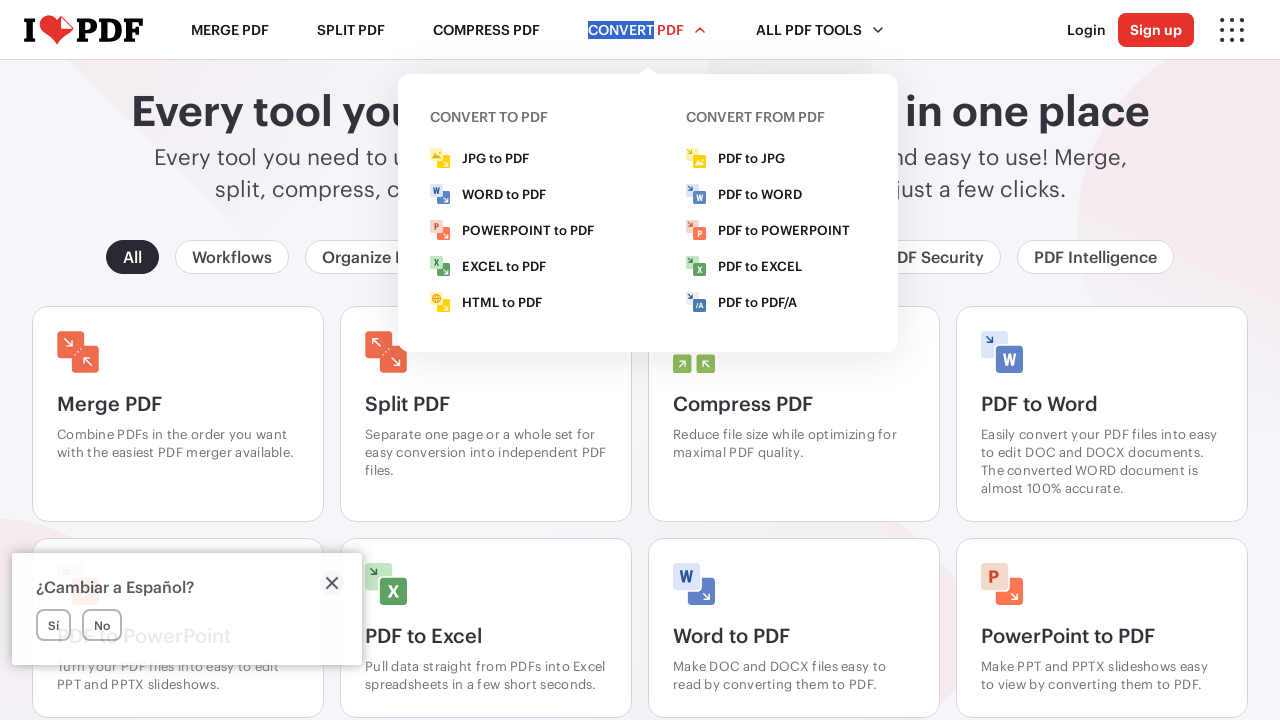

Right-clicked on the Convert PDF element at (648, 30) on xpath=//span[text()='Convert PDF']
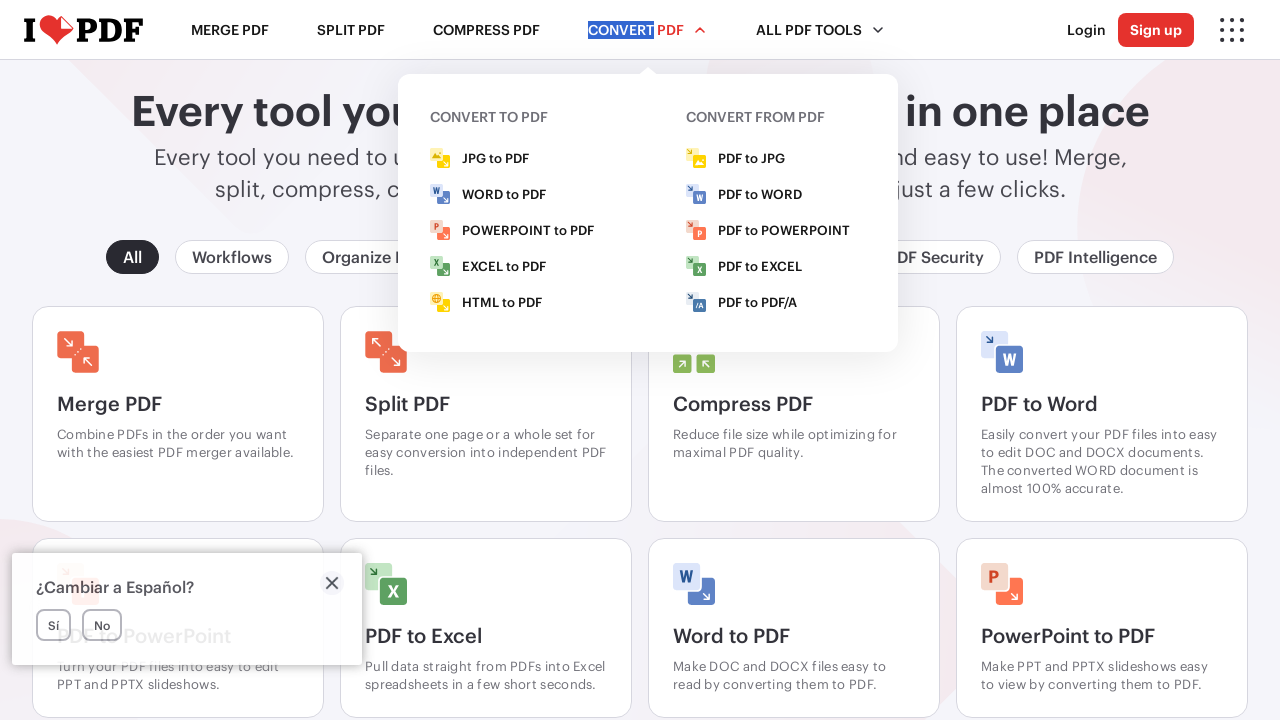

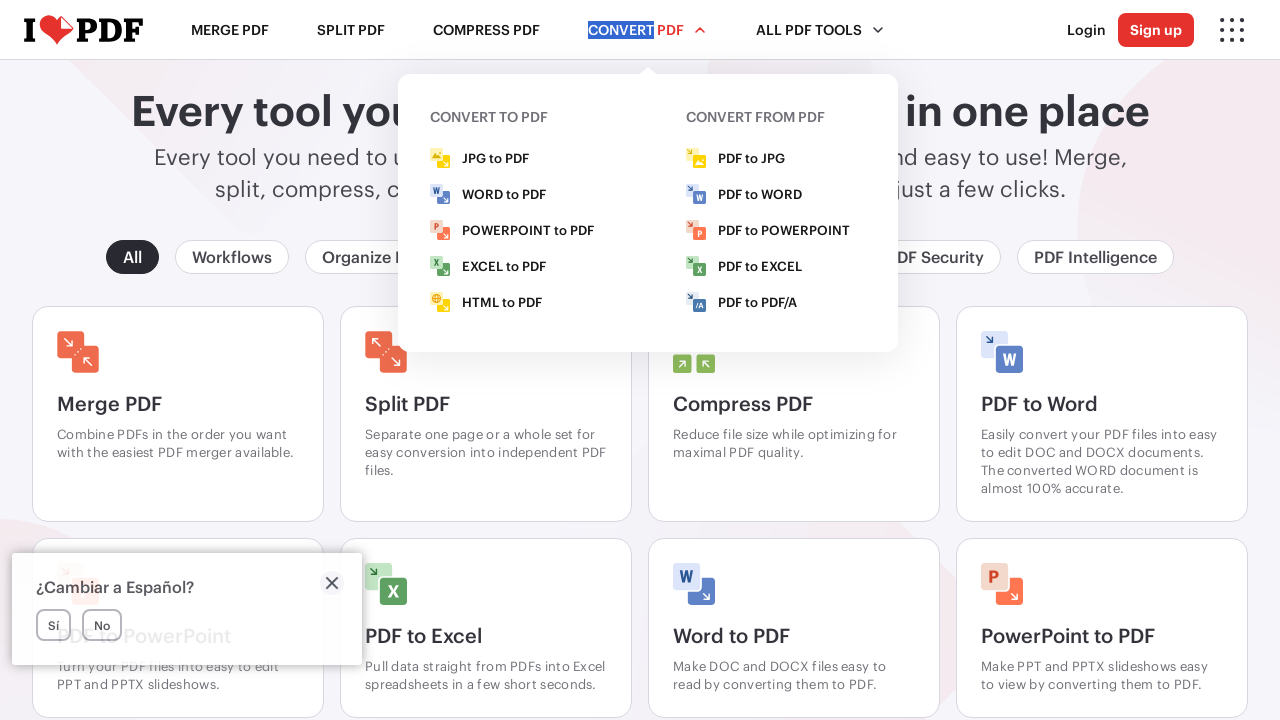